Tests JavaScript alert dialog handling by clicking an alert button and accepting the alert popup

Starting URL: https://testautomationpractice.blogspot.com/

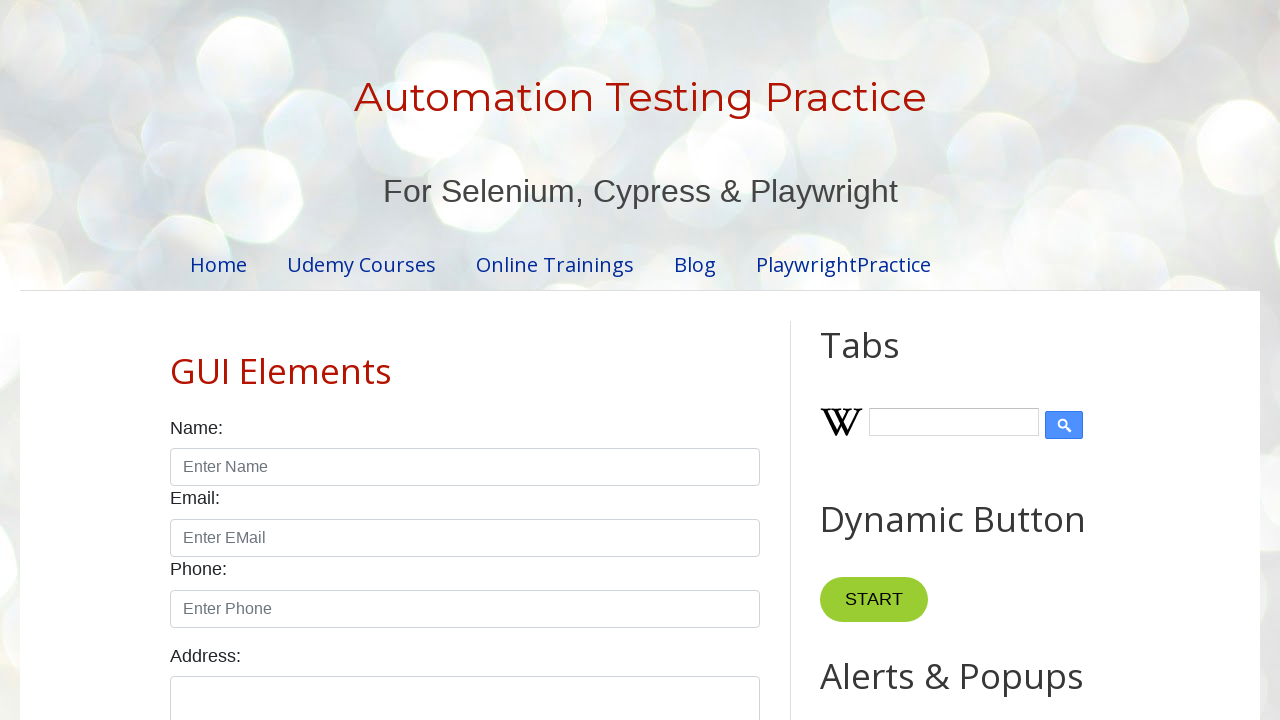

Set up dialog handler to accept alert popups
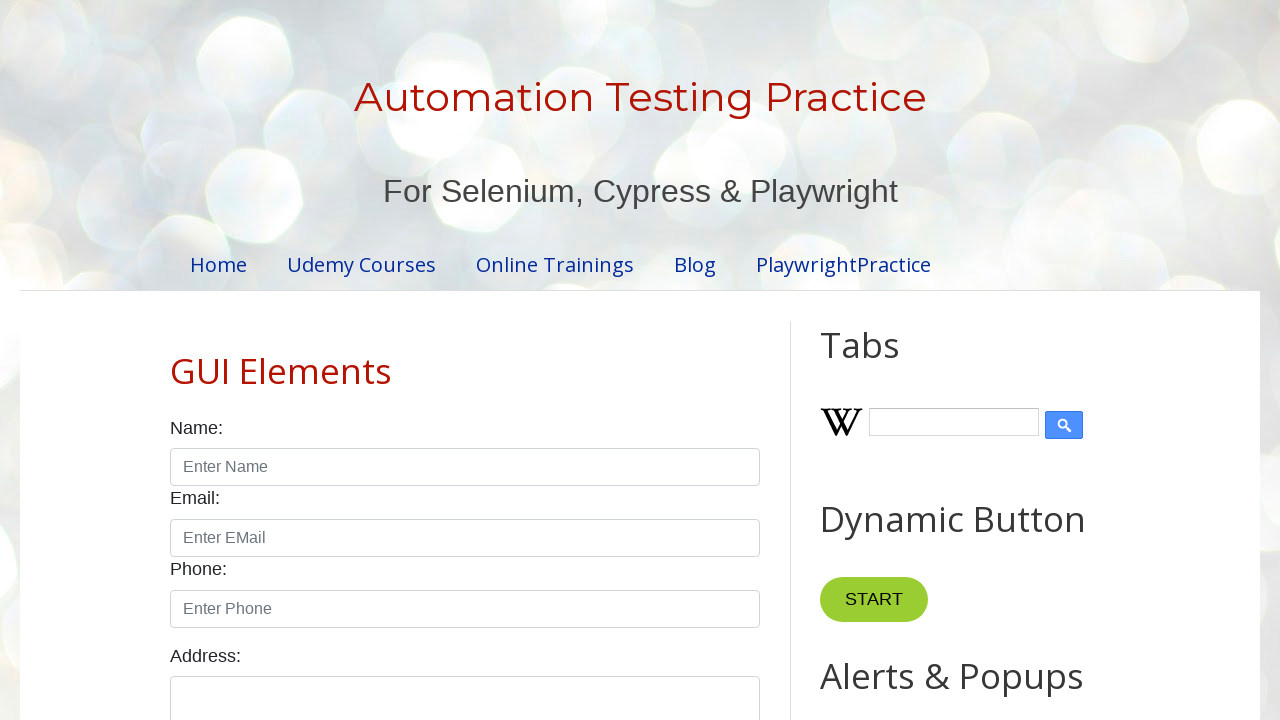

Page loaded and DOM content is ready
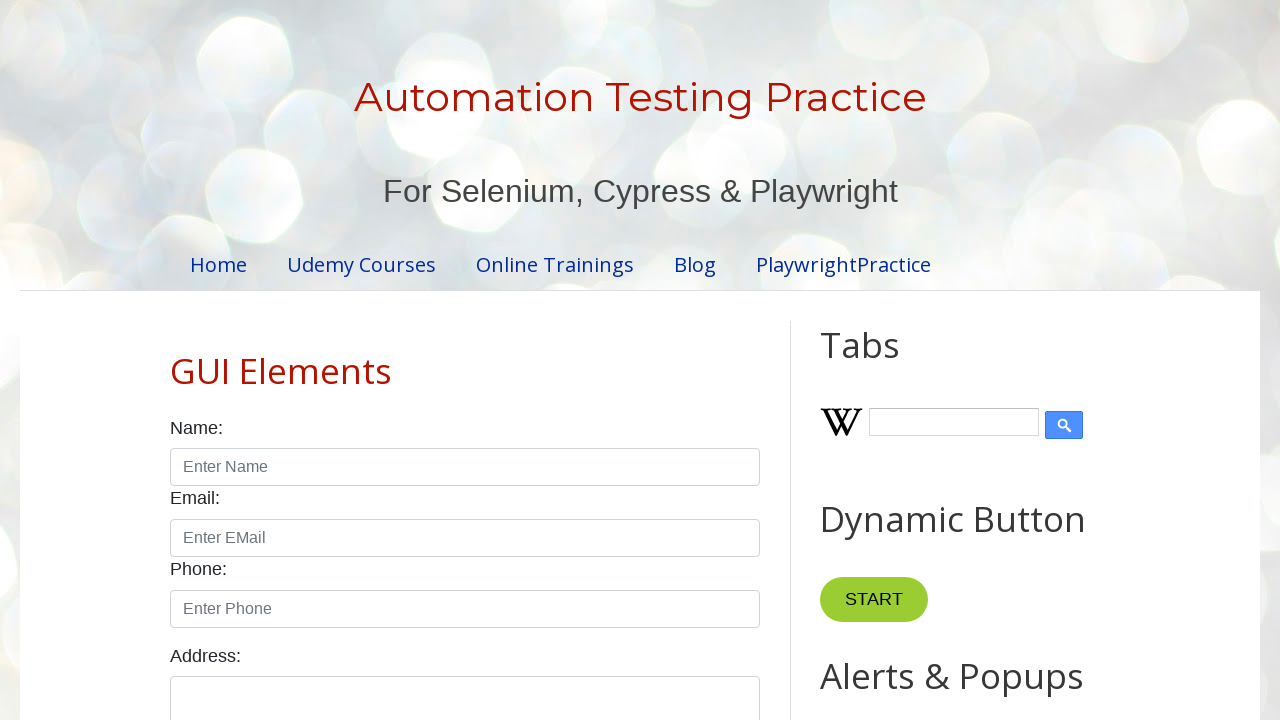

Located alert button element
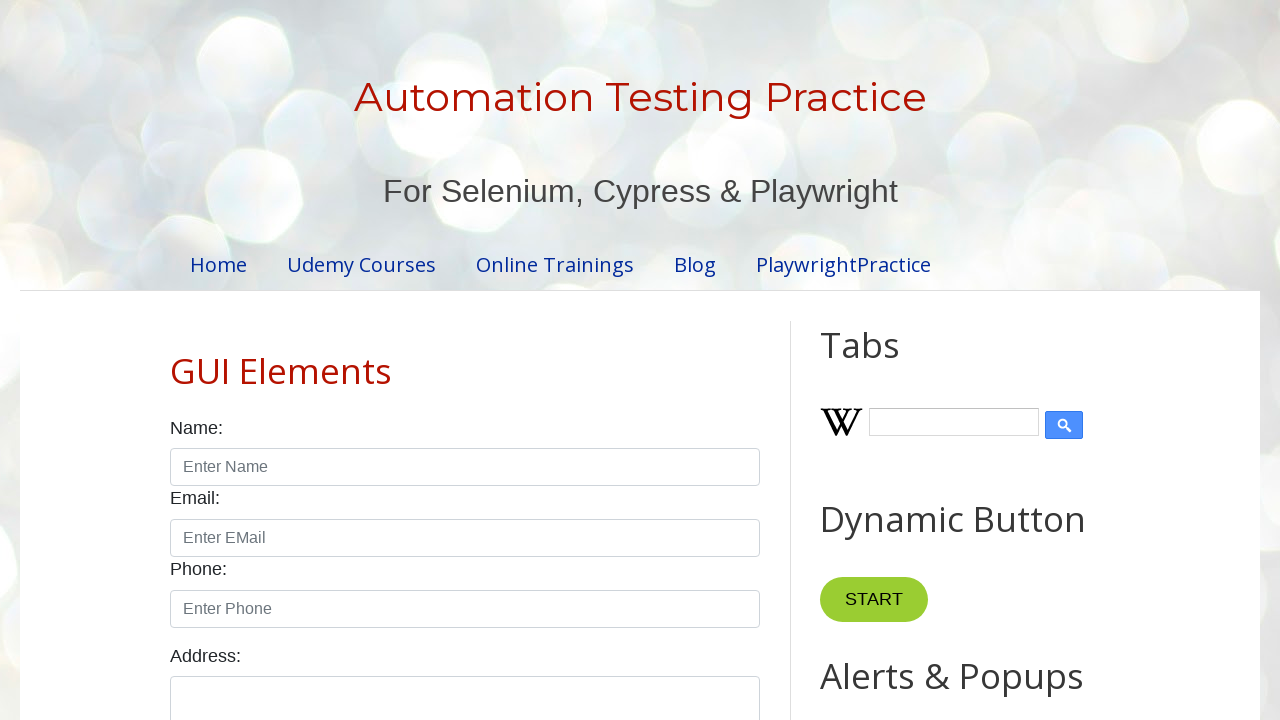

Alert button became visible
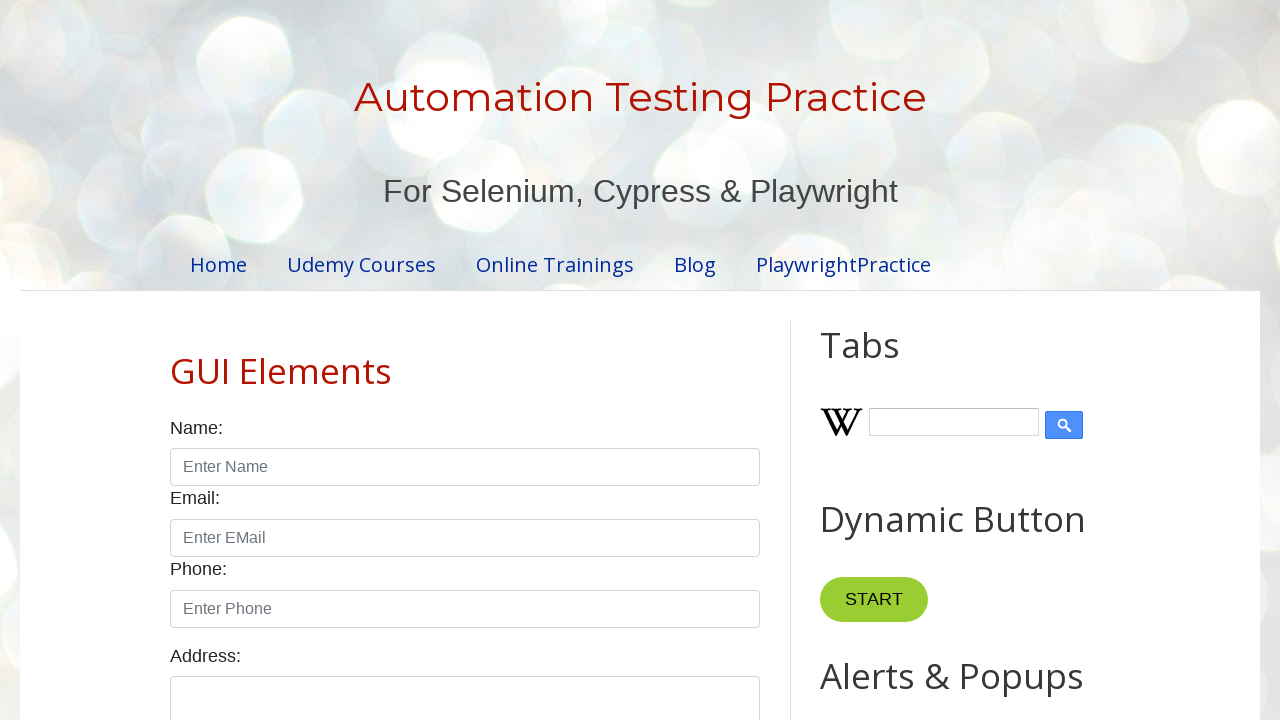

Clicked alert button and accepted the JavaScript alert dialog at (888, 361) on #alertBtn
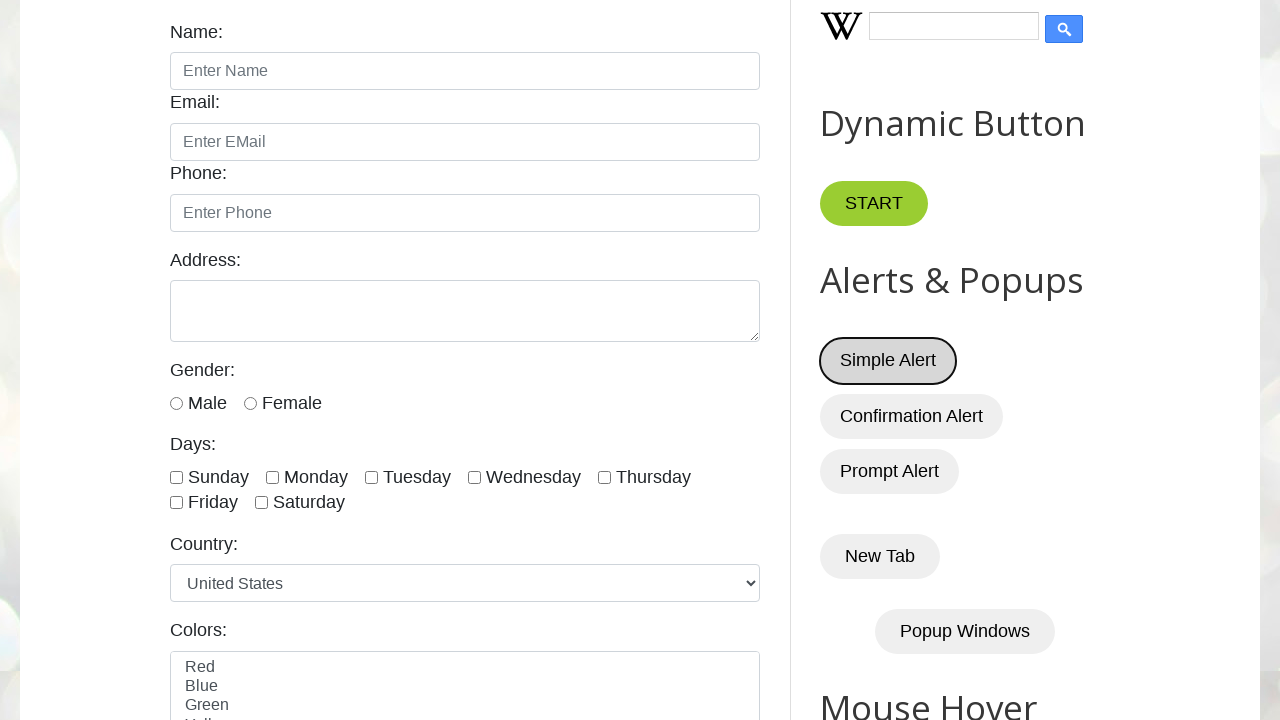

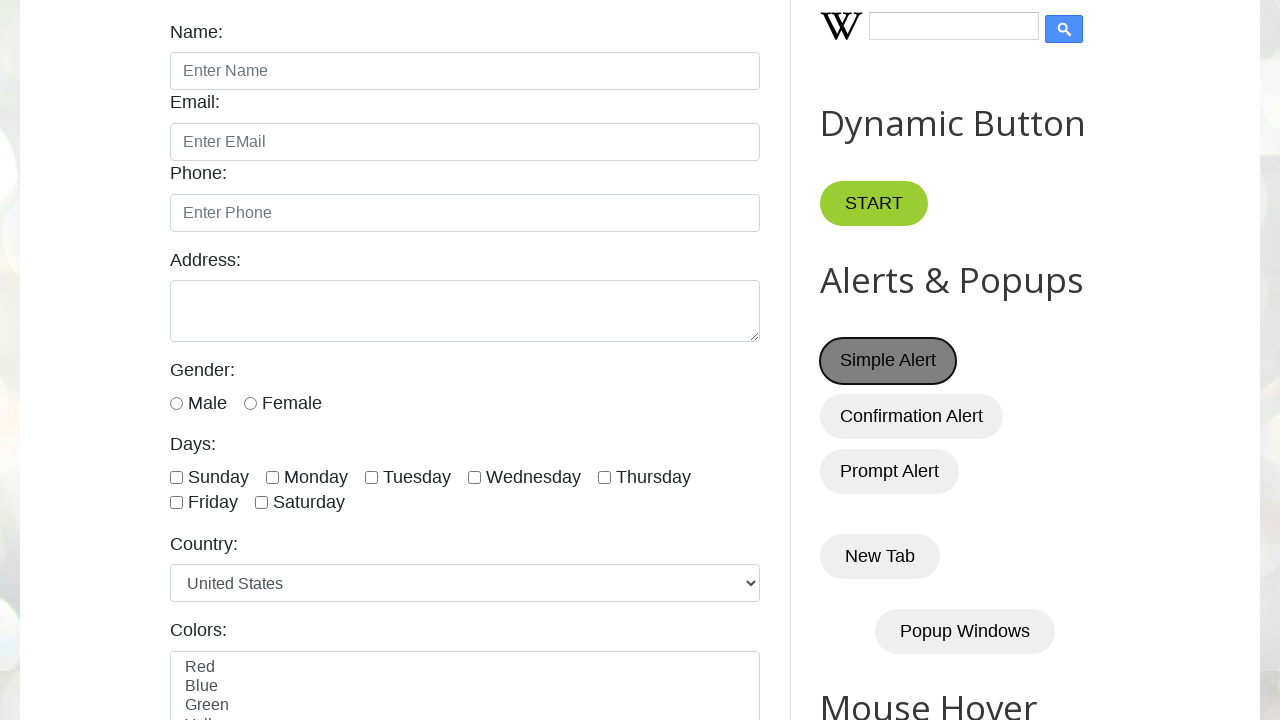